Tests various XPath axes methods (ancestor, child, descendant, following, preceding, parent, self) by locating elements on a contact form page, filling form fields, and navigating between tabs.

Starting URL: https://www.mycontactform.com

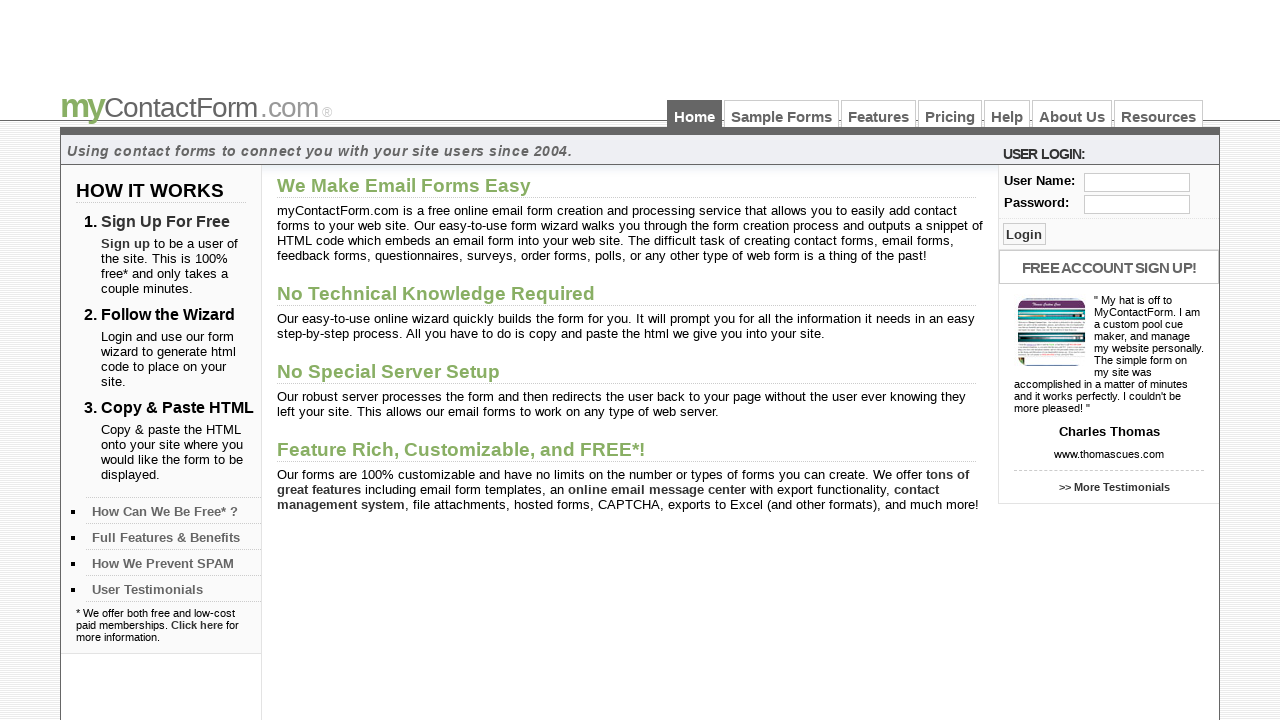

Waited for ancestor element of username input to load
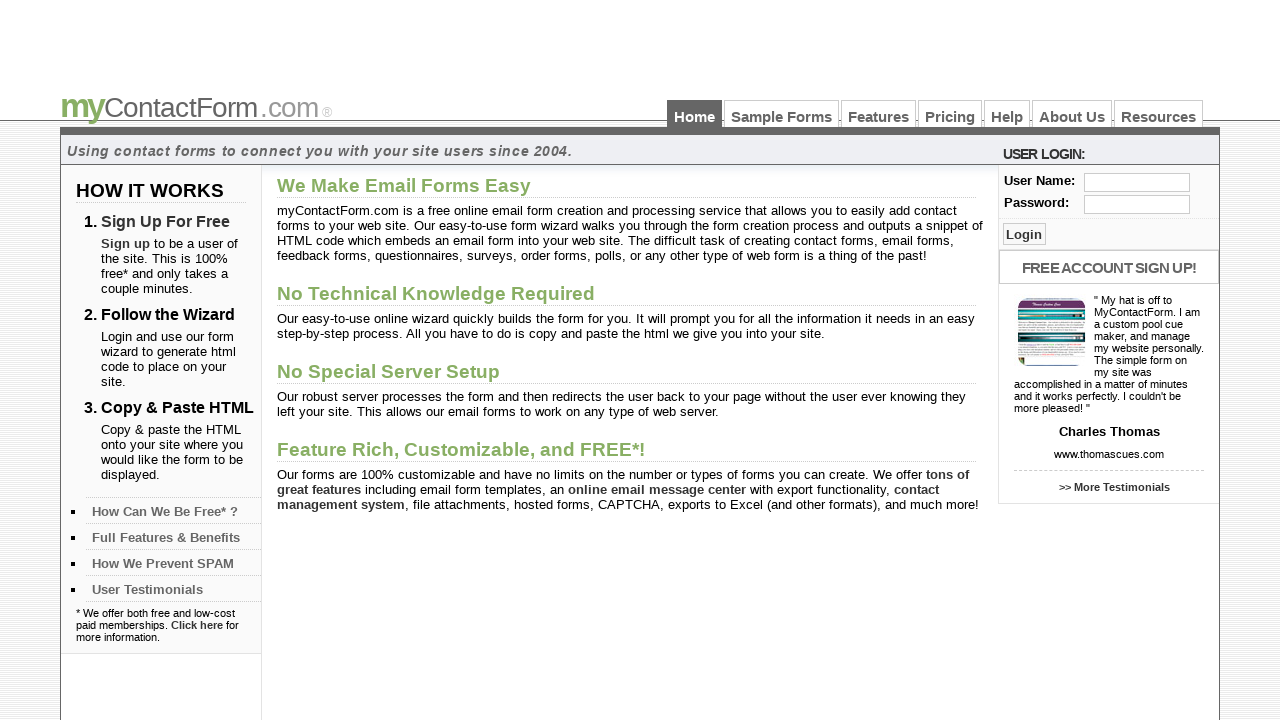

Filled descendant input field with name 'Nikhila' on //div[@id='right_col_wrapper']/descendant::input
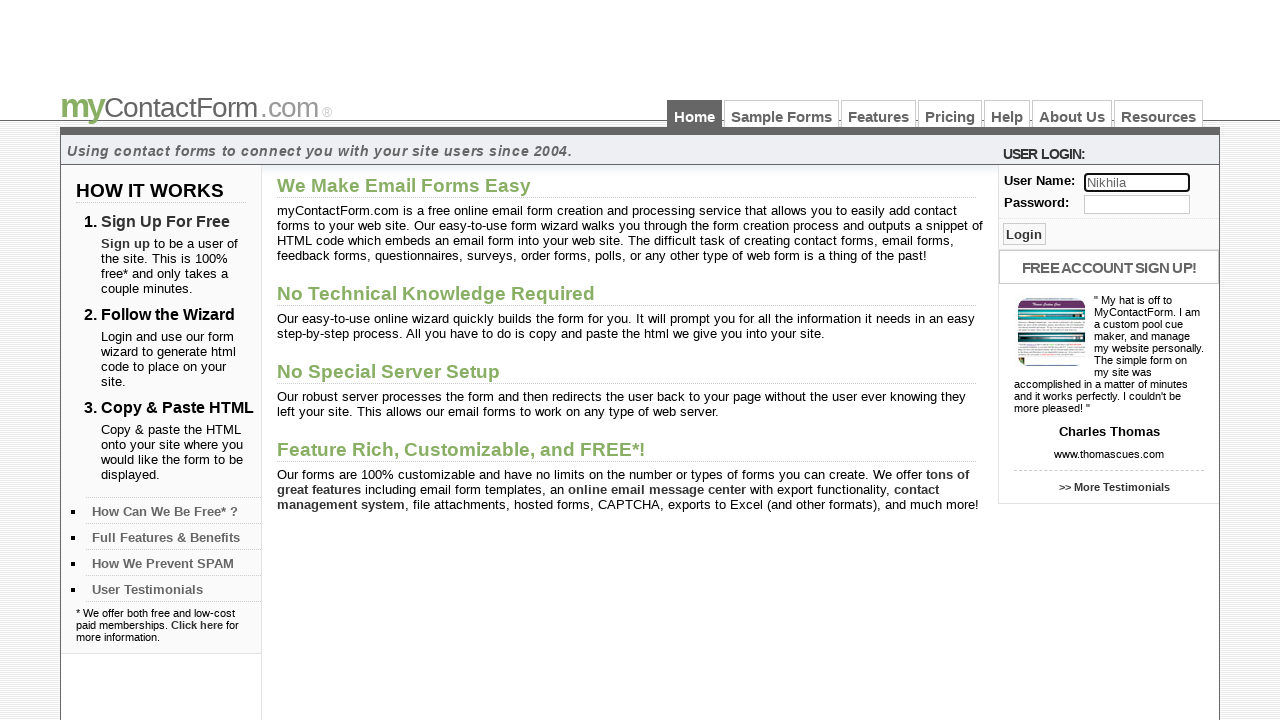

Clicked on Sample Forms tab at (782, 114) on text=Sample Forms
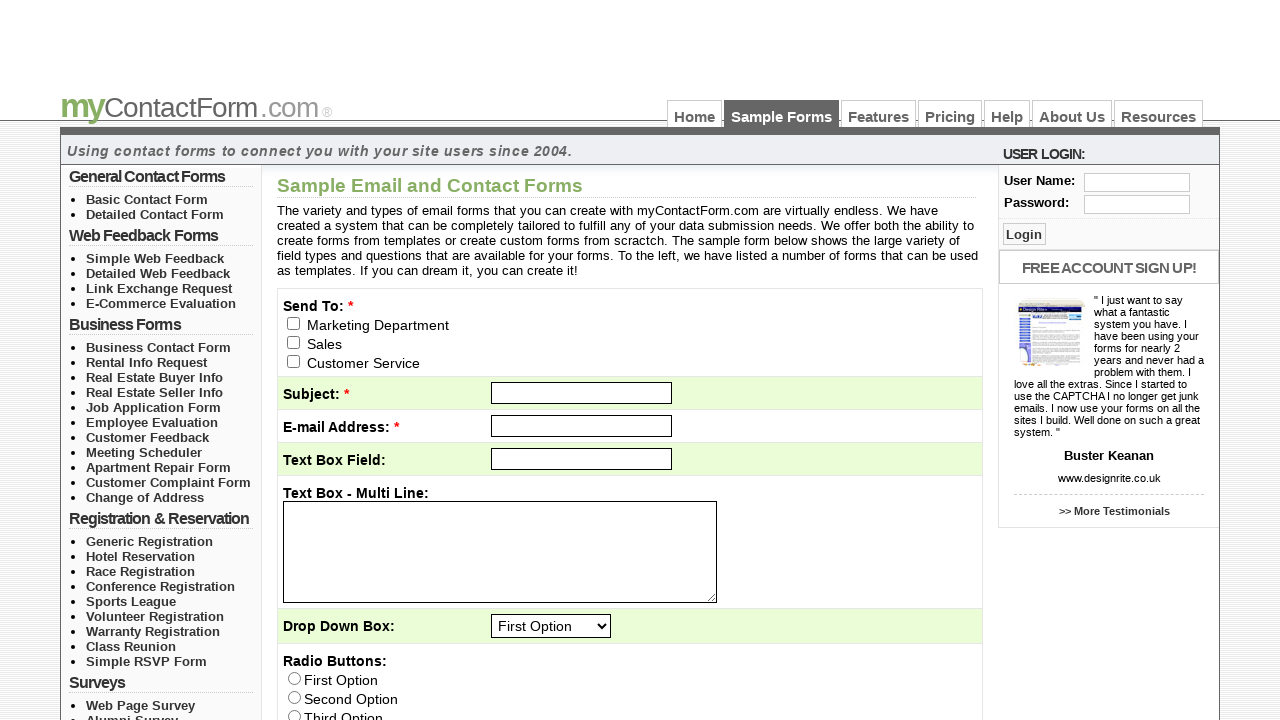

Waited for form to load
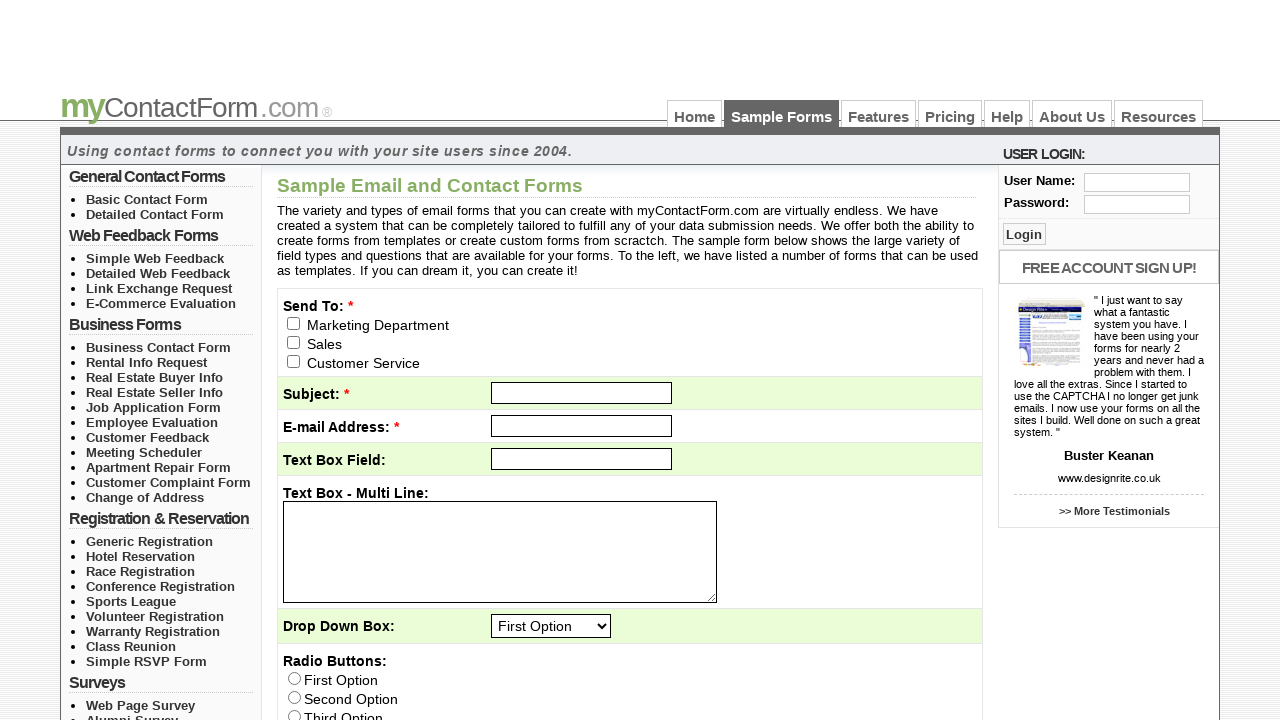

Cleared the preceding input field before password field on //input[@type='password']/preceding::input
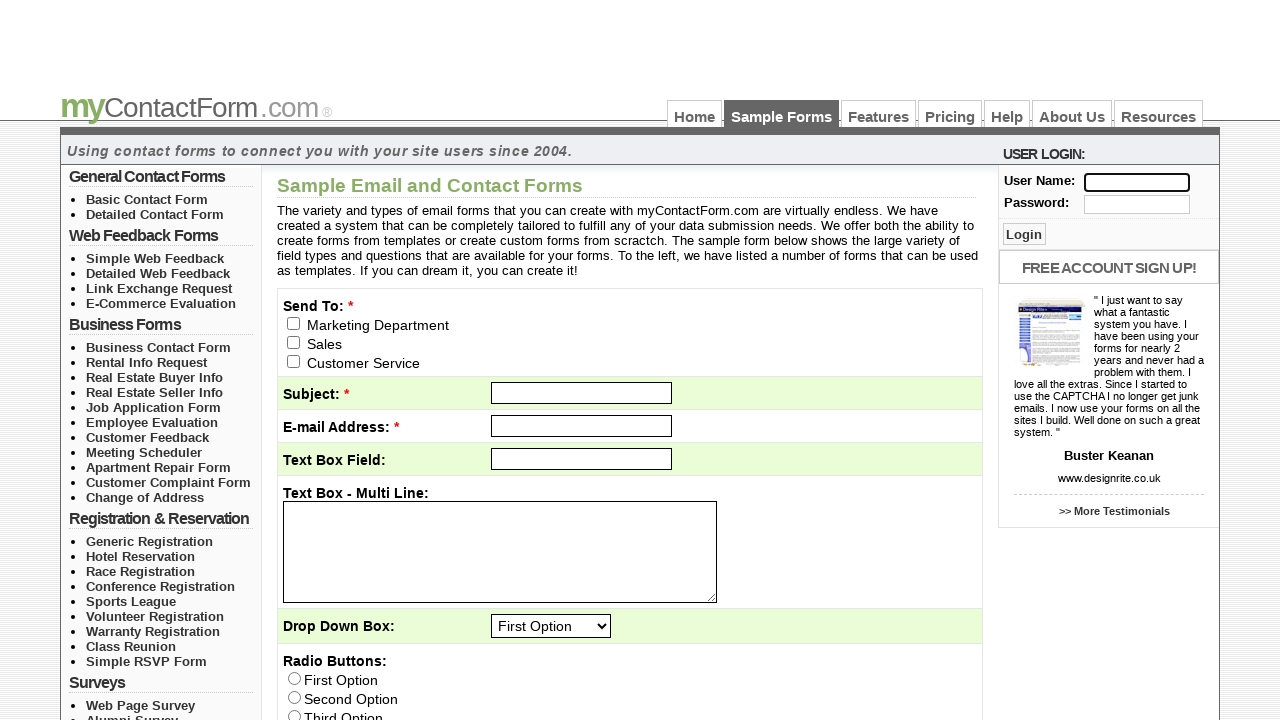

Filled preceding input field with 'Suma' on //input[@type='password']/preceding::input
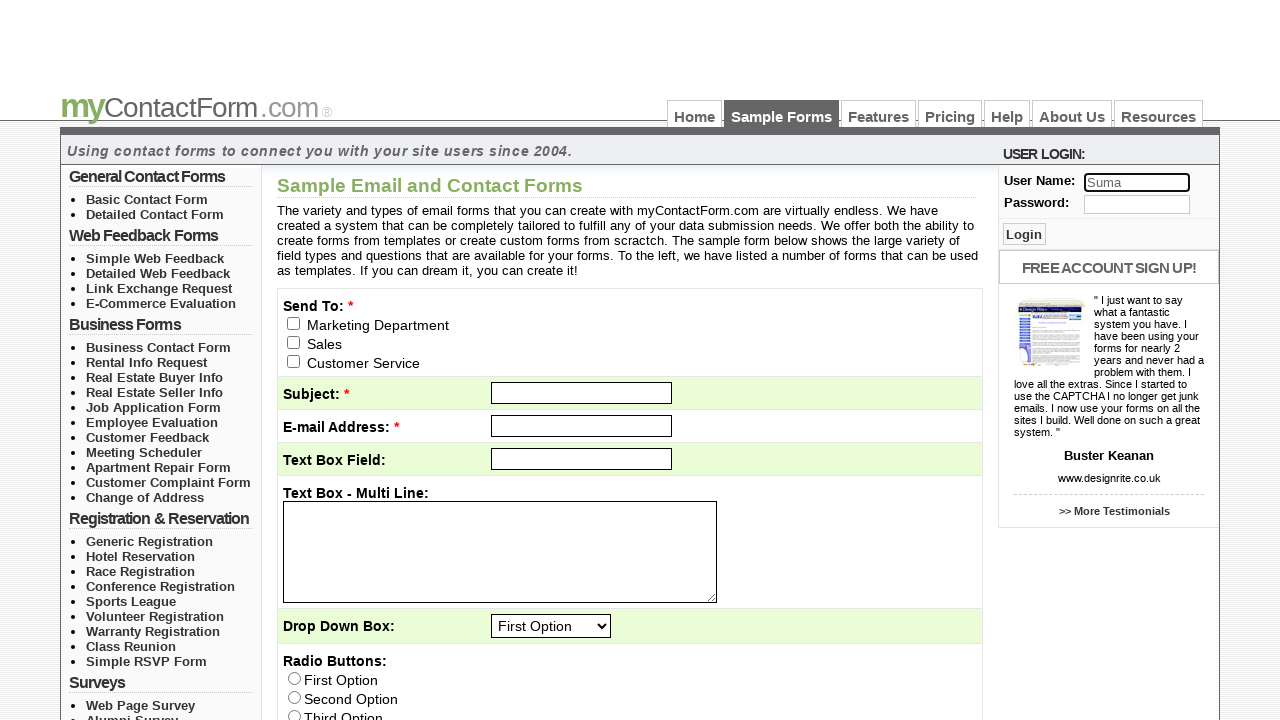

Verified parent element of q1 input is displayed
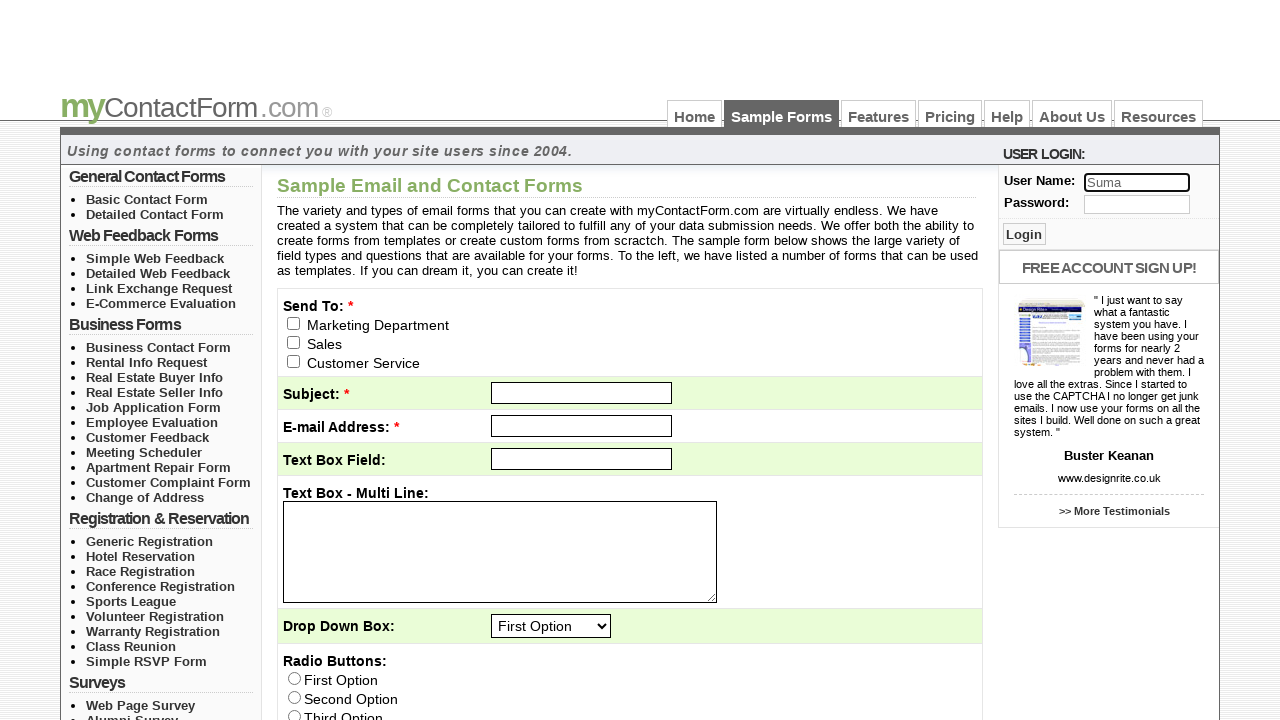

Verified textarea self element q2 is displayed
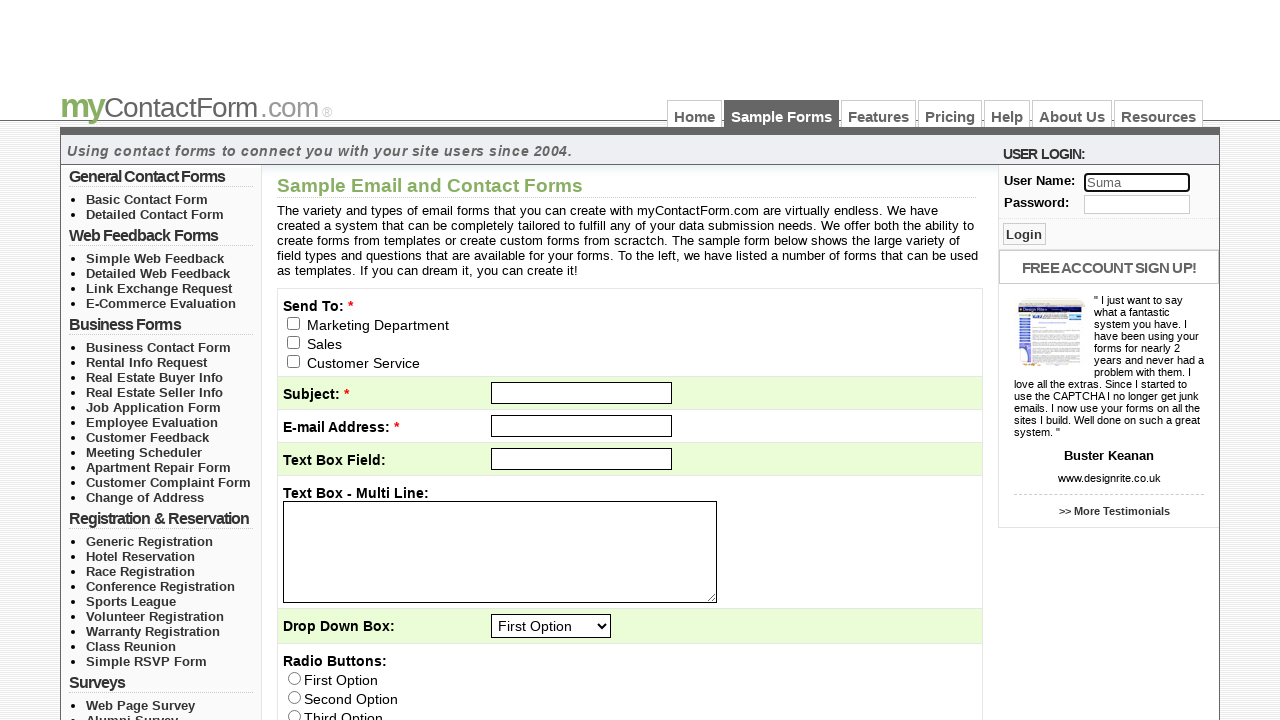

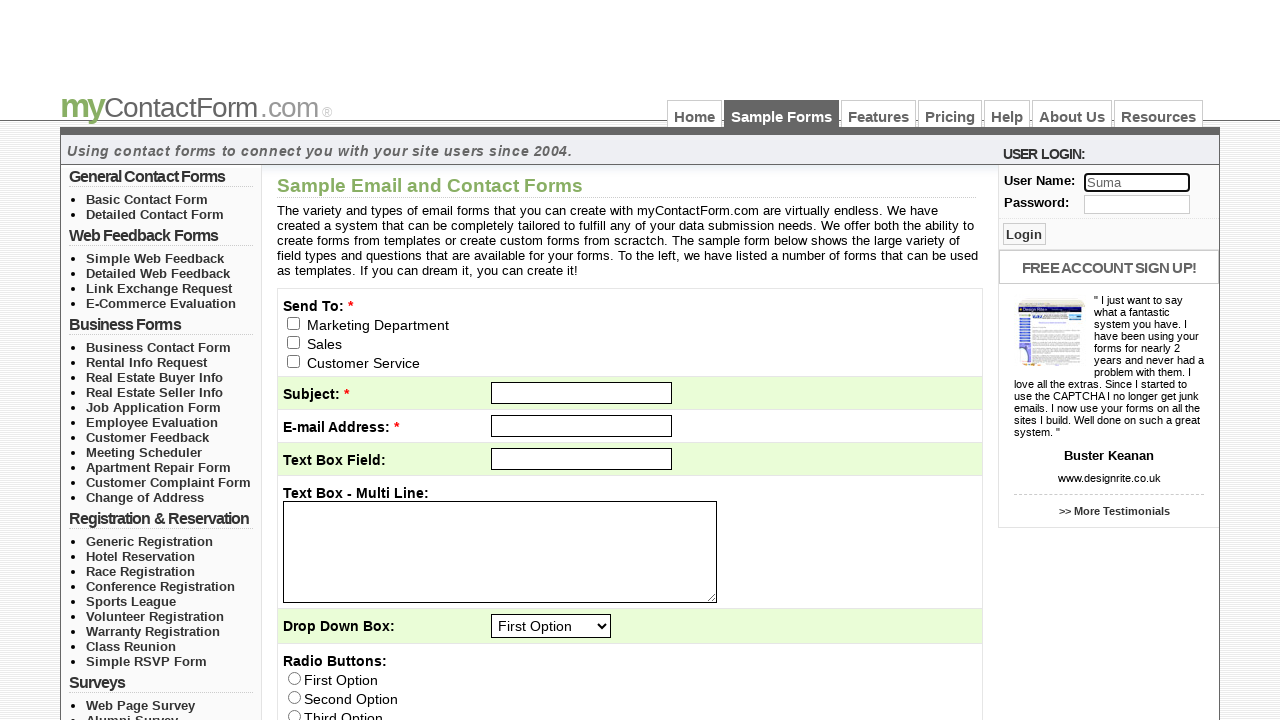